Navigates to a Selenium practice demo page and takes a screenshot of the page

Starting URL: https://www.techlistic.com/p/demo-selenium-practice.html

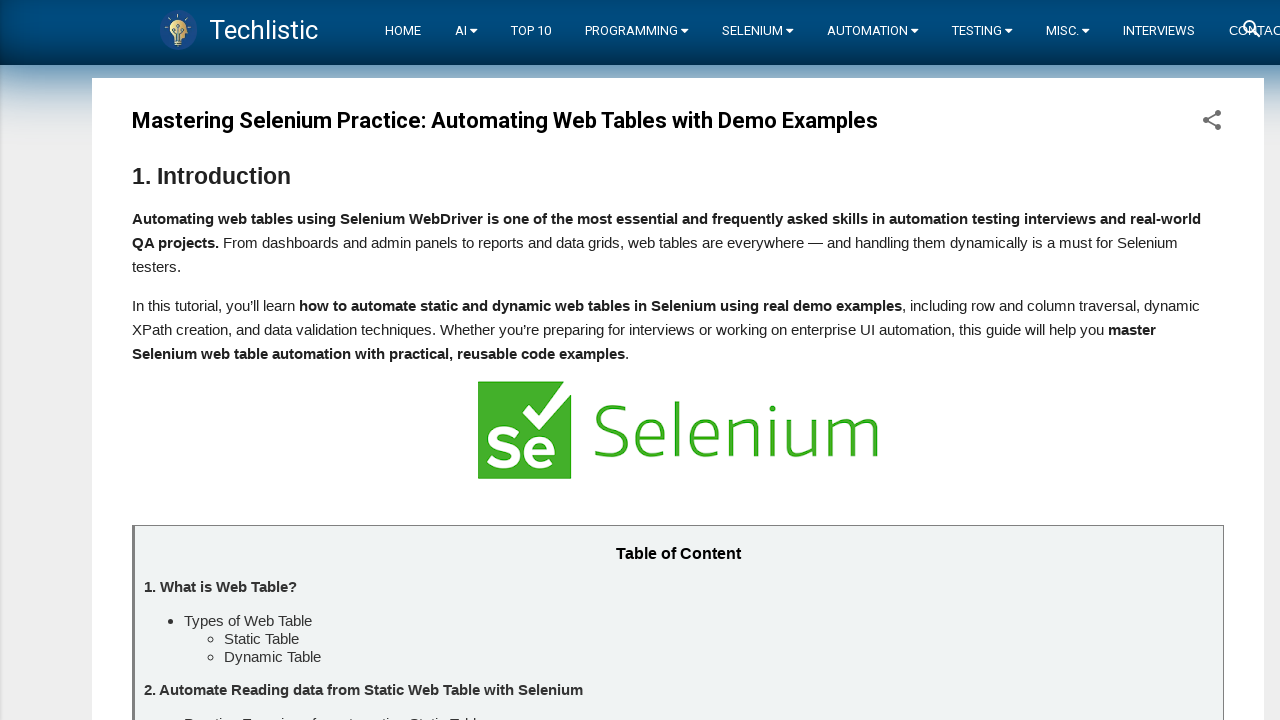

Waited for page to reach networkidle state
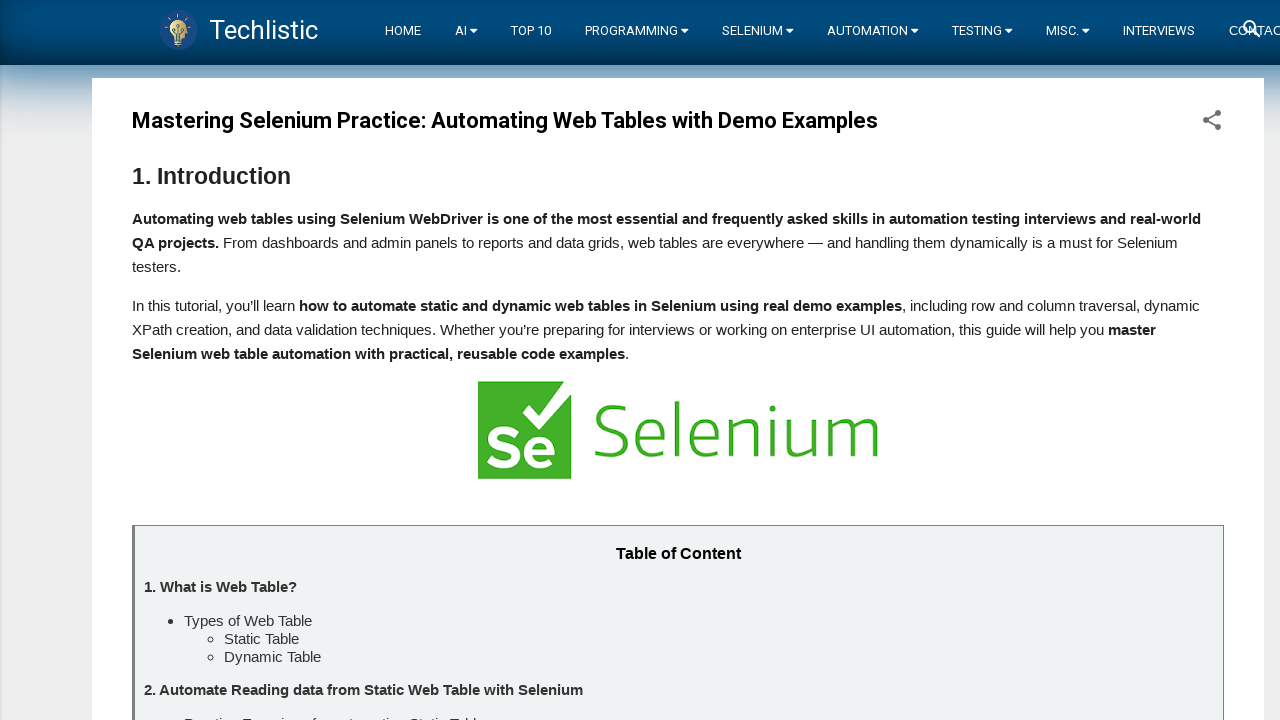

Captured screenshot of fully loaded Selenium practice demo page
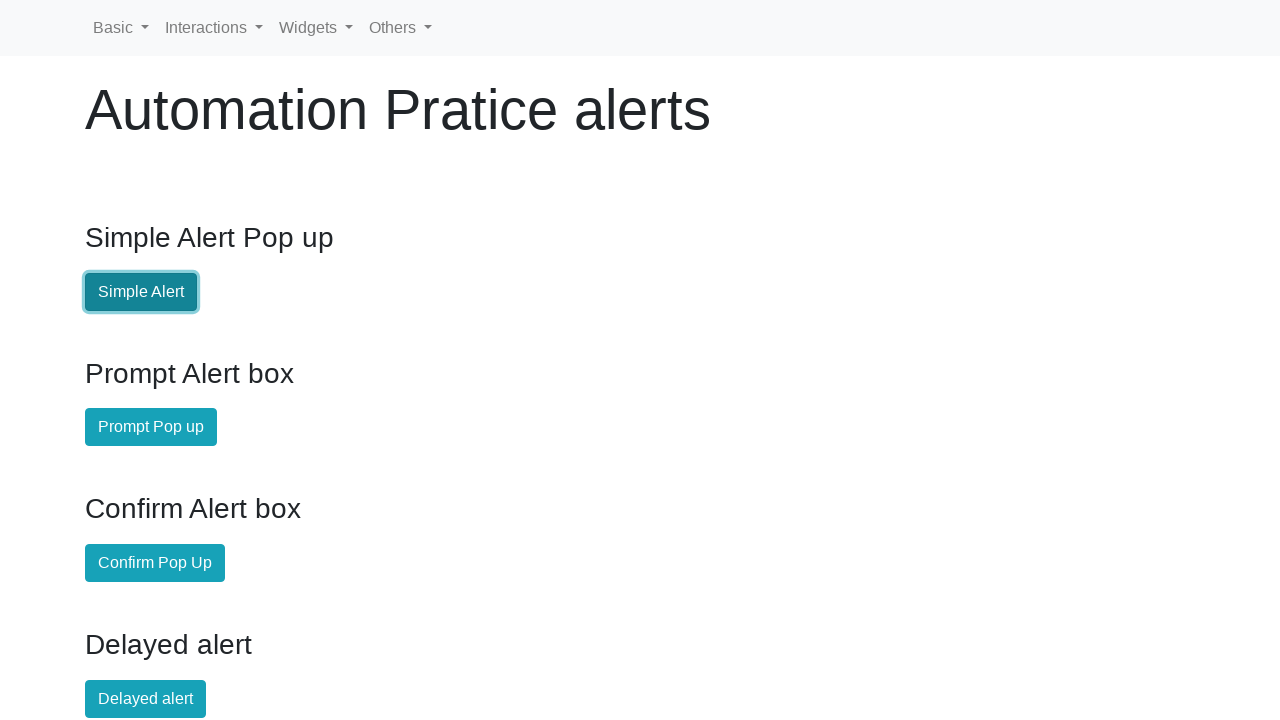

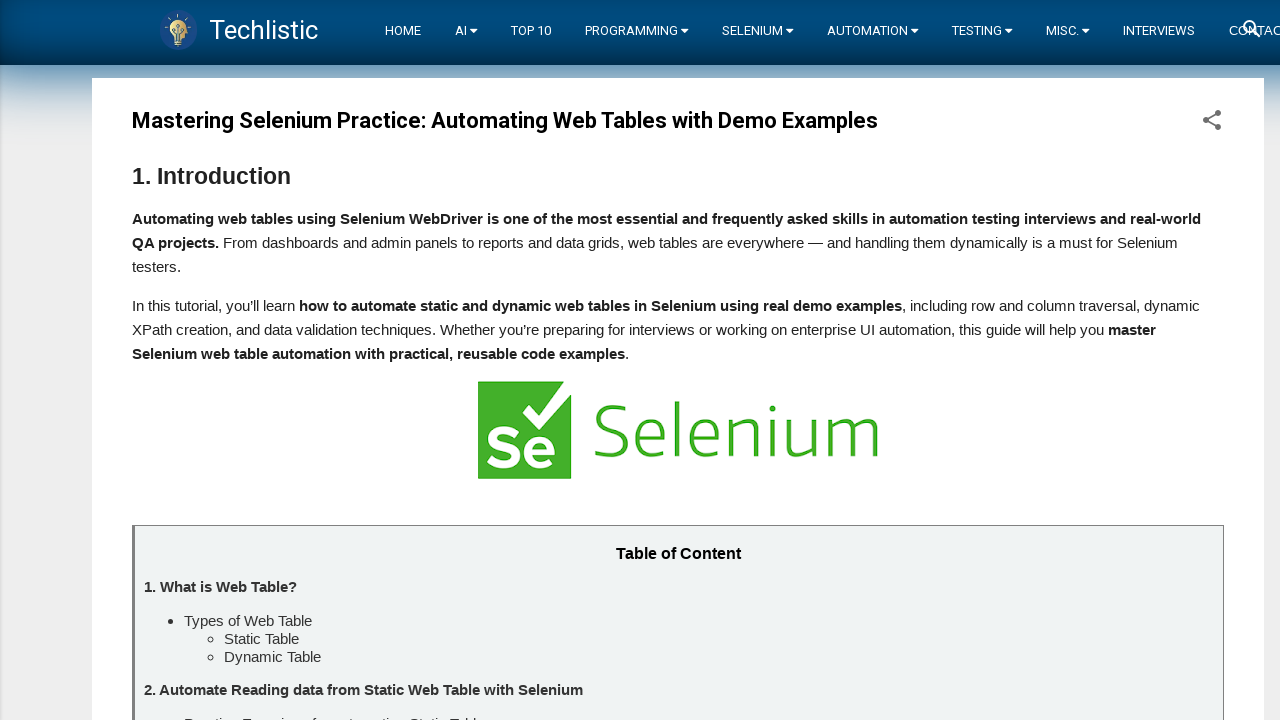